Tests the confirmation flow when submitting a form with only a name entered, clicking Yes to confirm, and verifying the thank you message includes the user's name.

Starting URL: https://kristinek.github.io/site/tasks/provide_feedback

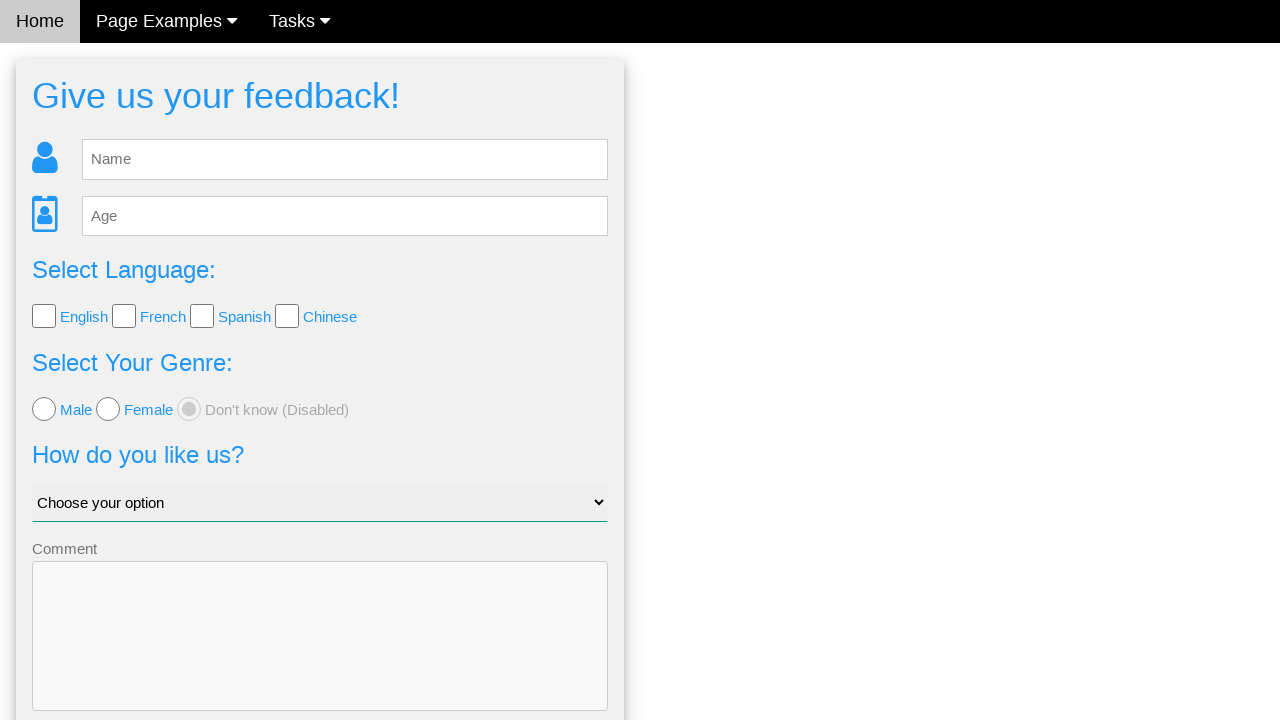

Filled name field with 'Karlīne' on input[type='text']
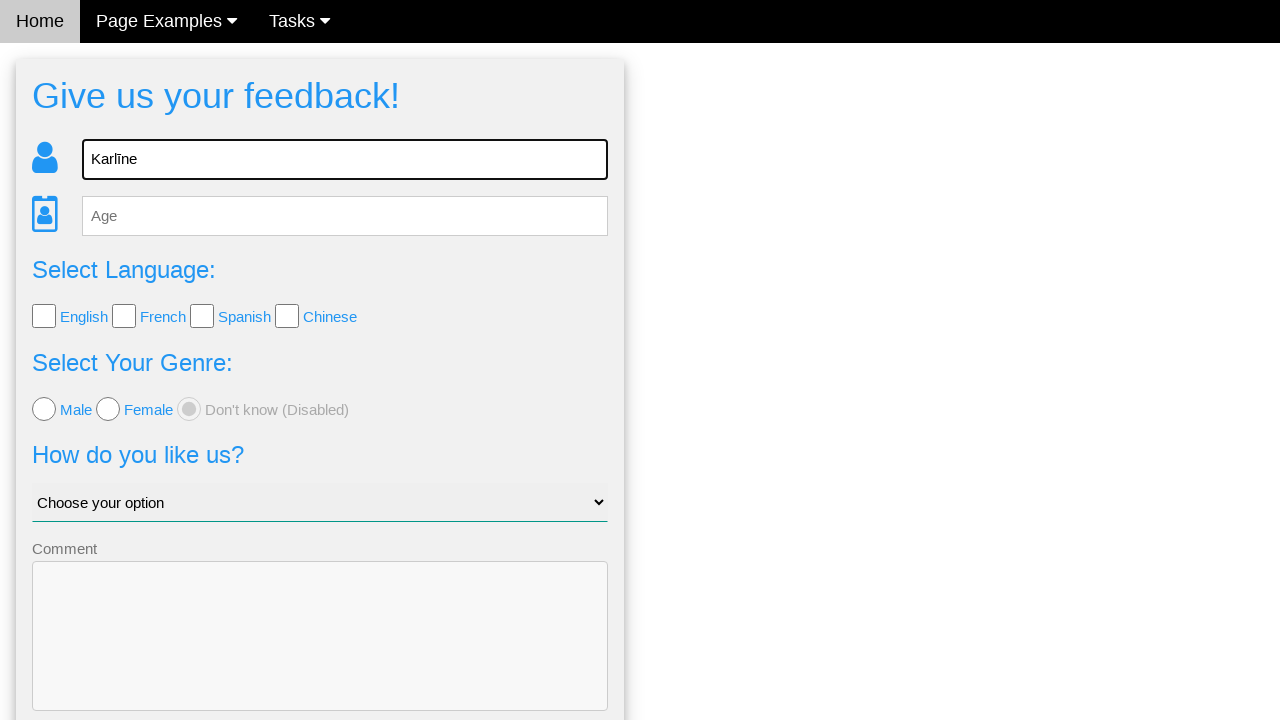

Clicked Send button to submit form at (320, 656) on .w3-blue
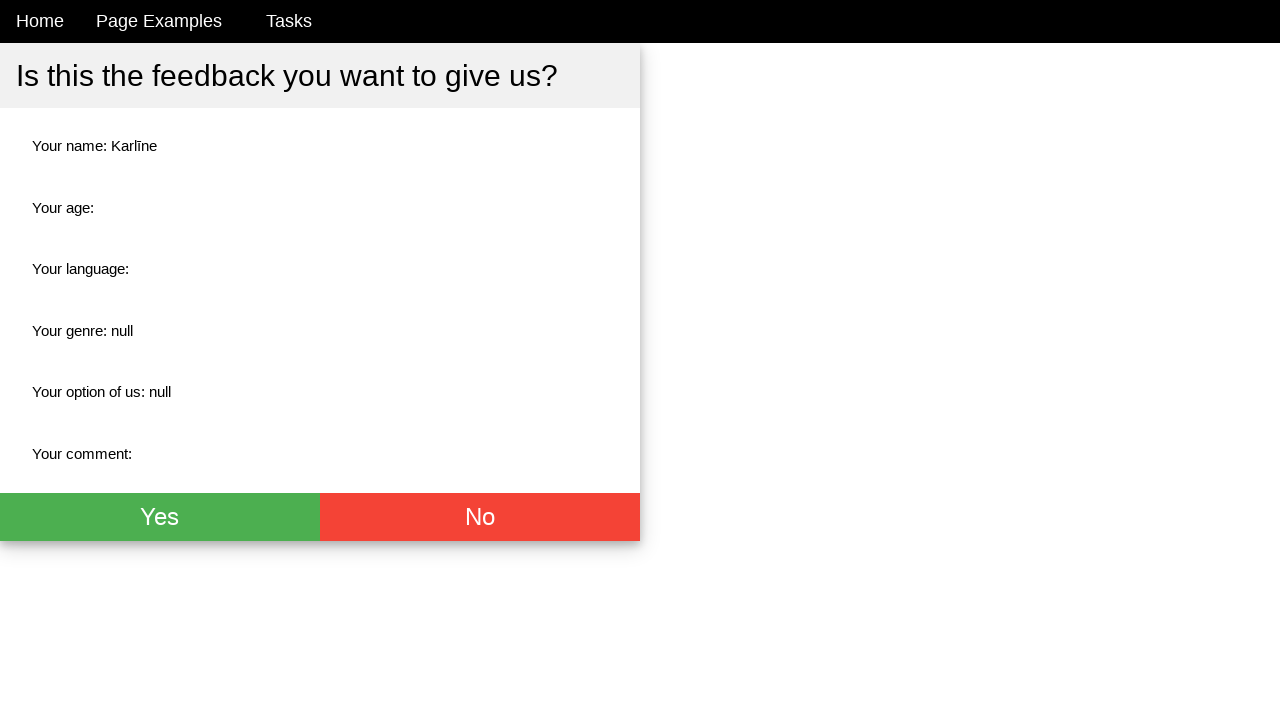

Clicked Yes button to confirm submission at (160, 517) on .w3-green
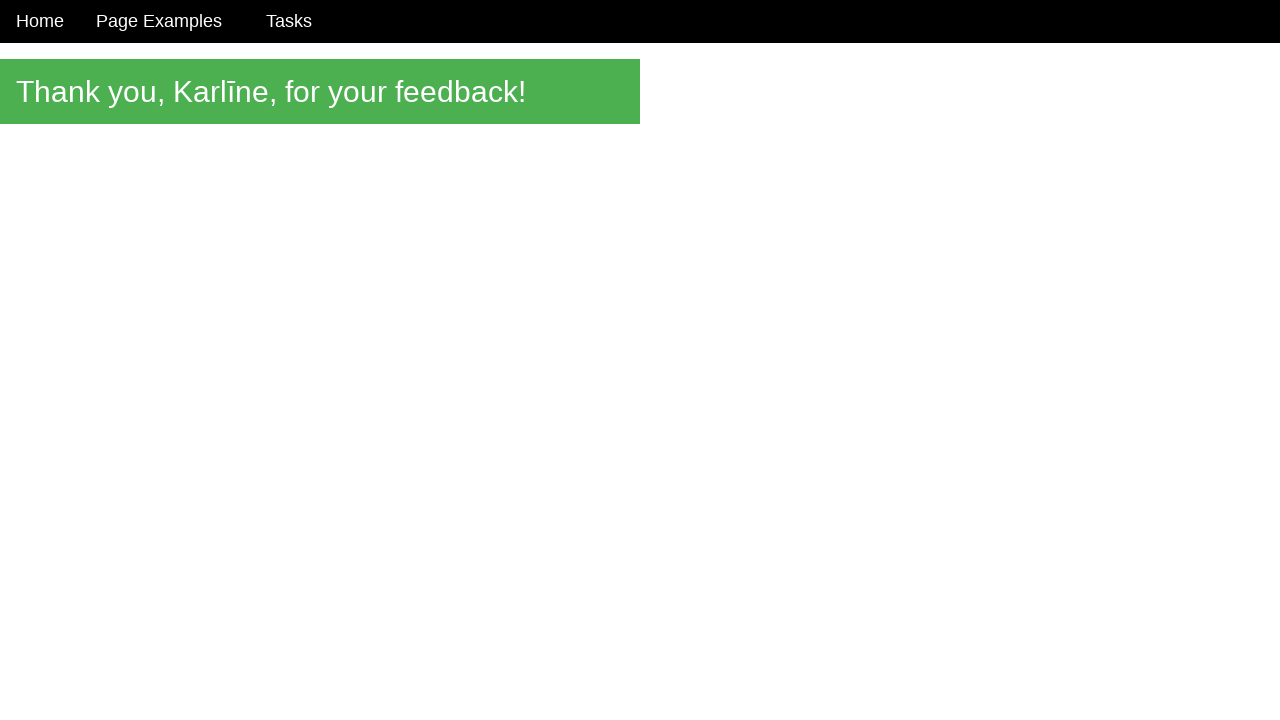

Thank you message element loaded
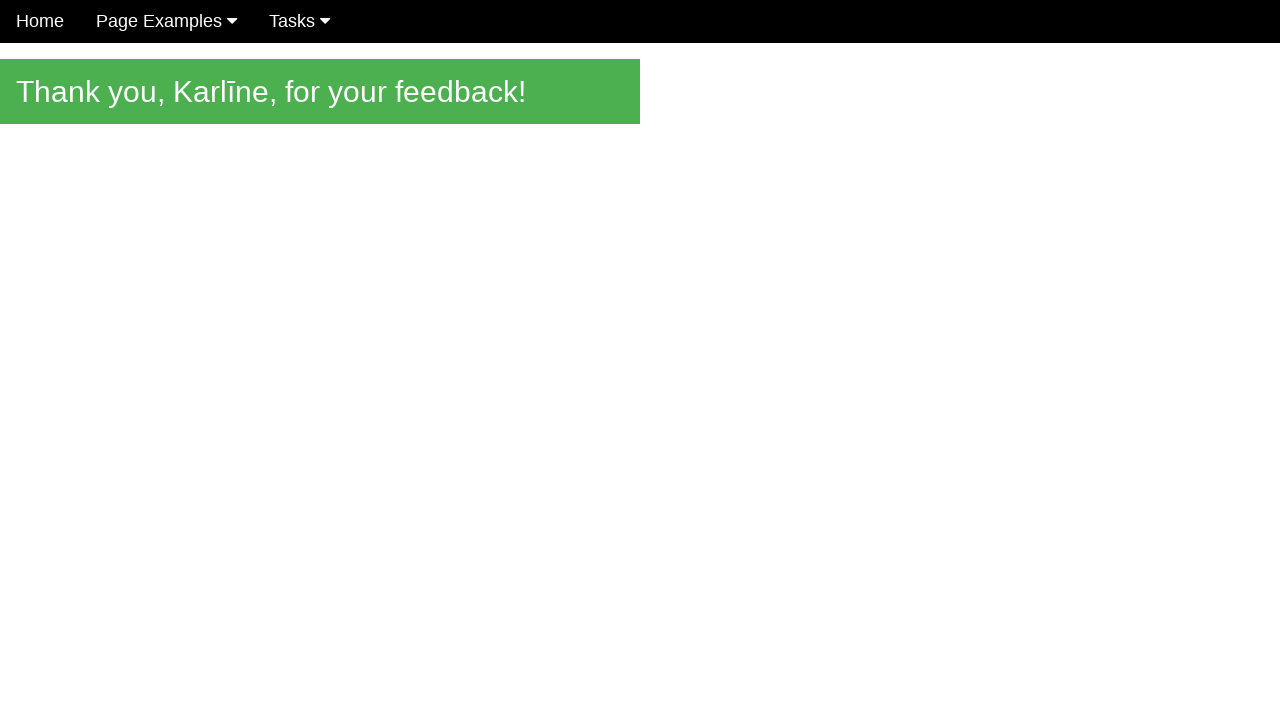

Verified thank you message contains user's name 'Karlīne'
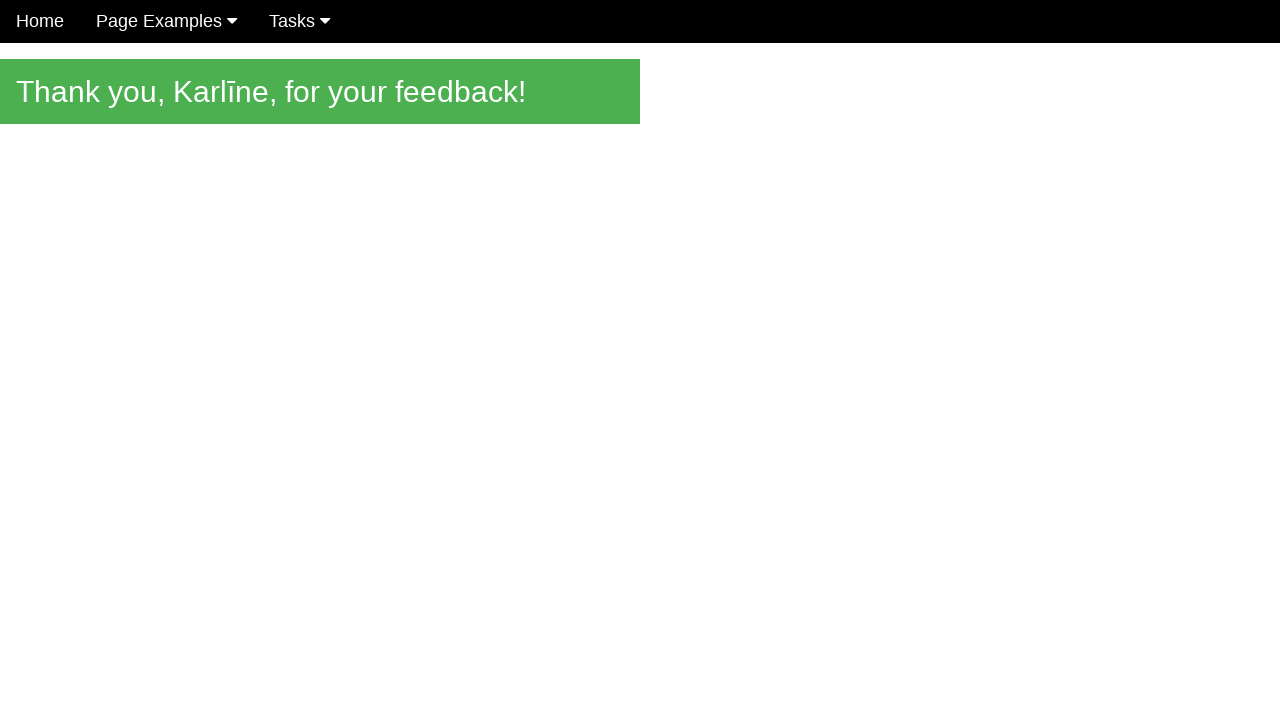

Verified green button background color is rgb(76, 175, 80)
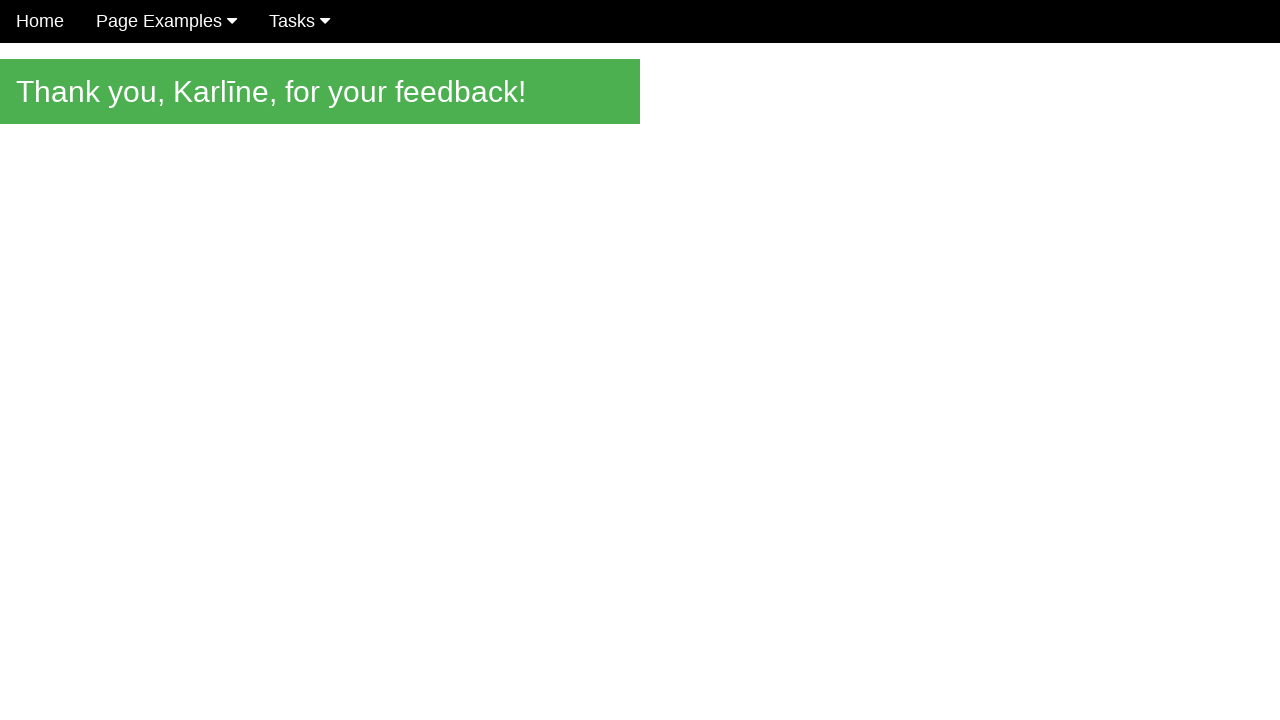

Verified green button text color is white rgb(255, 255, 255)
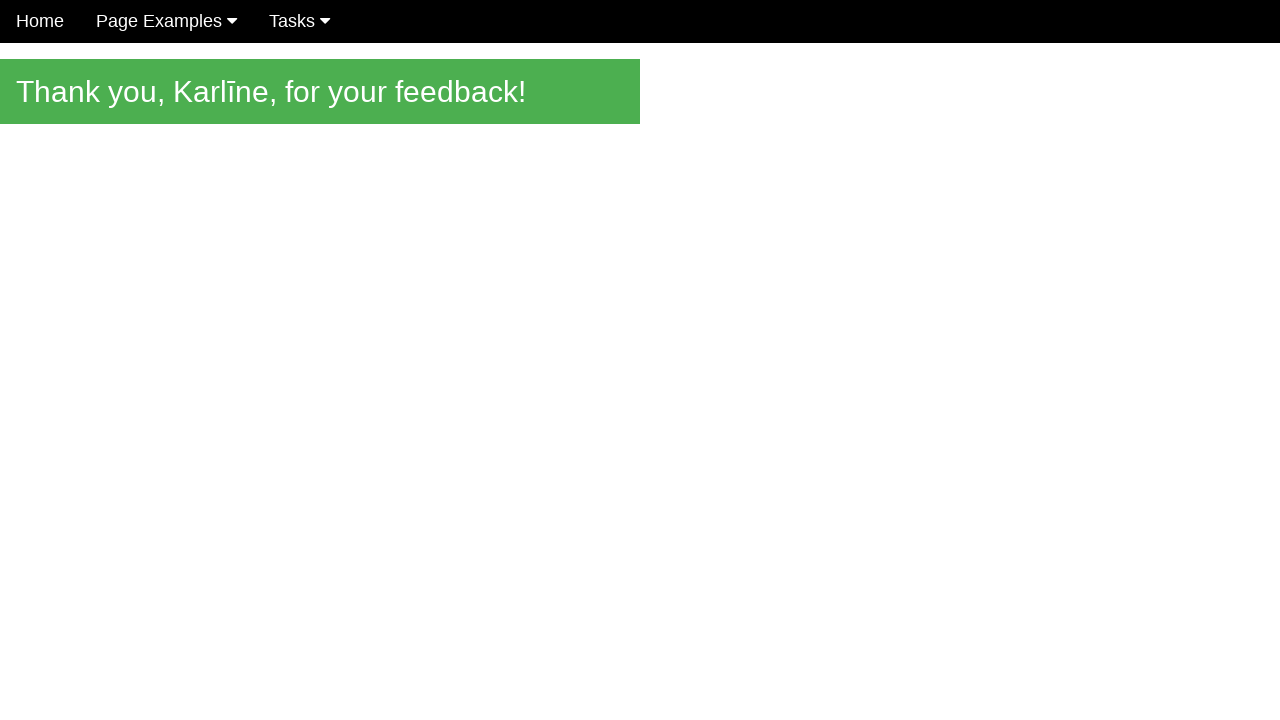

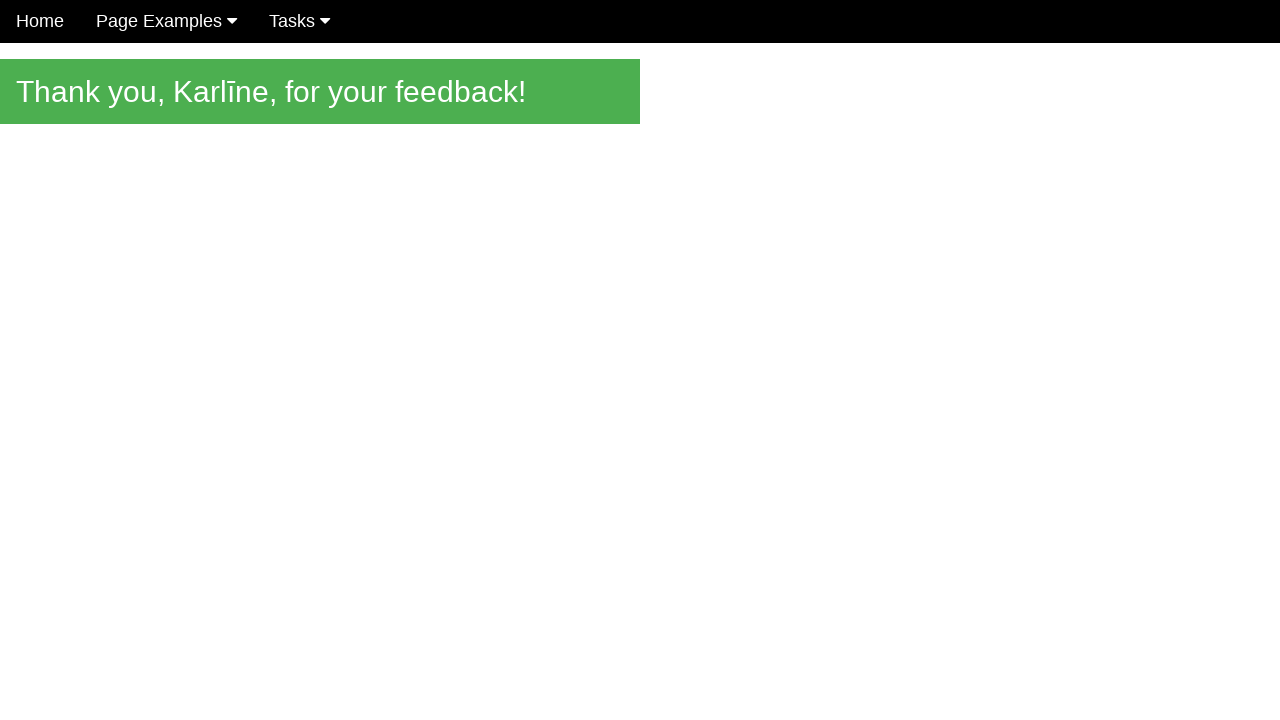